Tests window handling by clicking a link that opens a new window and switching between parent and child windows

Starting URL: https://rahulshettyacademy.com/loginpagePractise/#

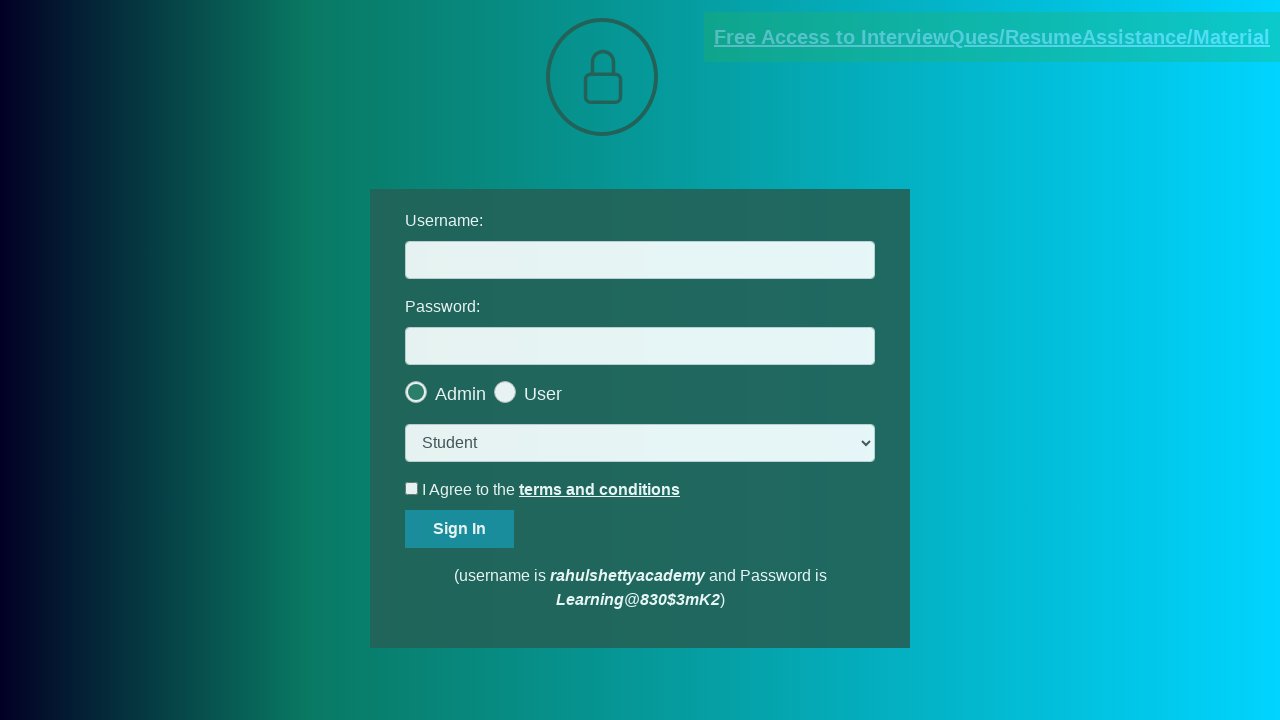

Clicked blinking text link to open new window at (992, 37) on xpath=//a[@class='blinkingText']
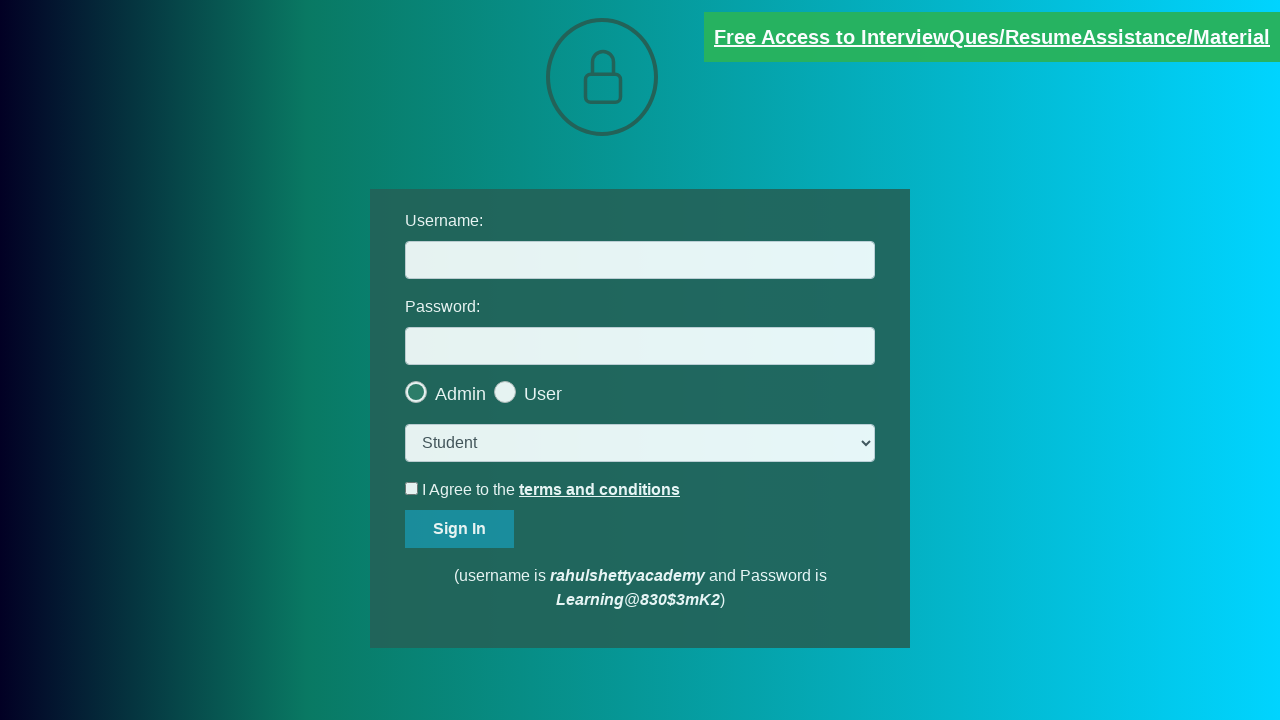

New window opened and captured
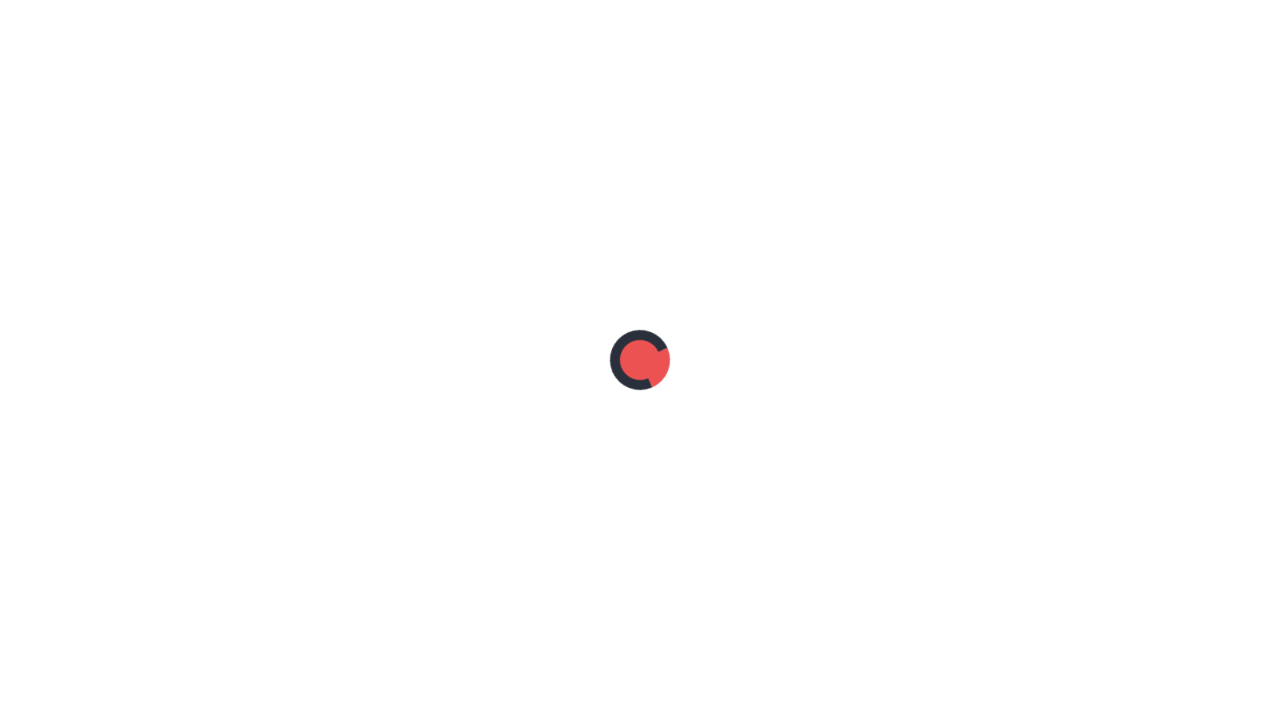

Retrieved new page title: RS Academy
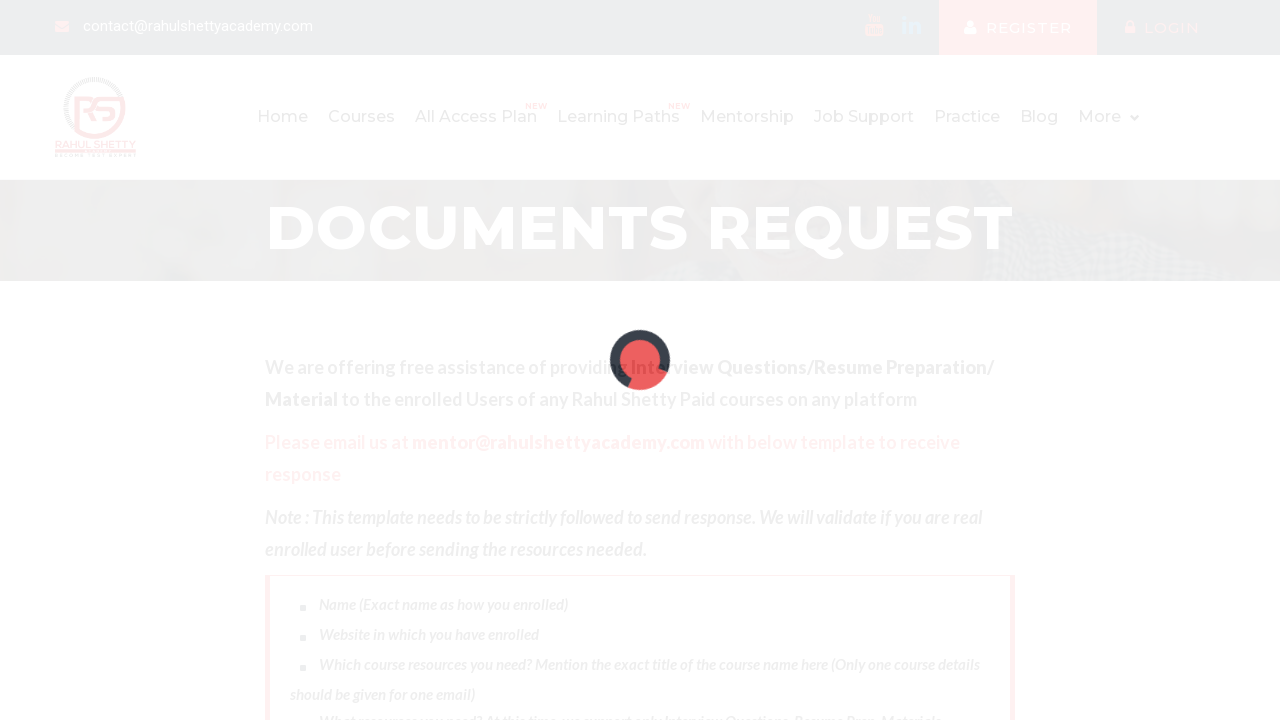

Retrieved original page title: LoginPage Practise | Rahul Shetty Academy
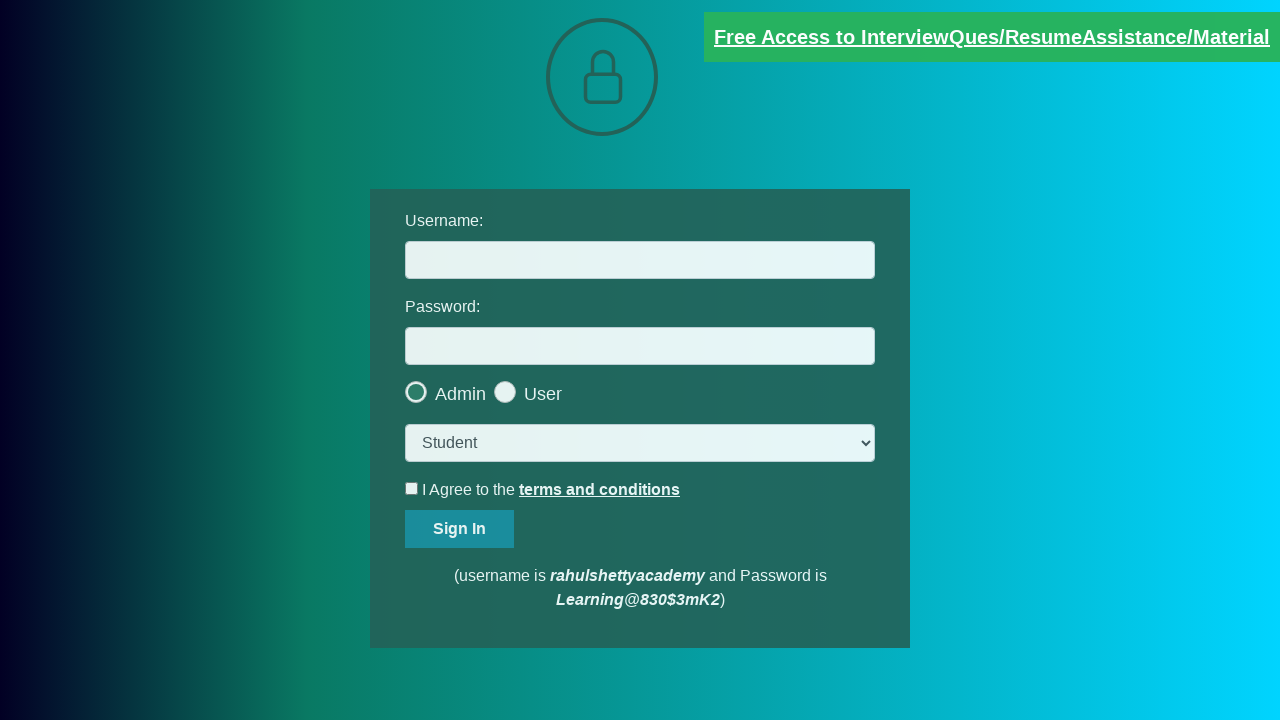

Printed both page titles for verification
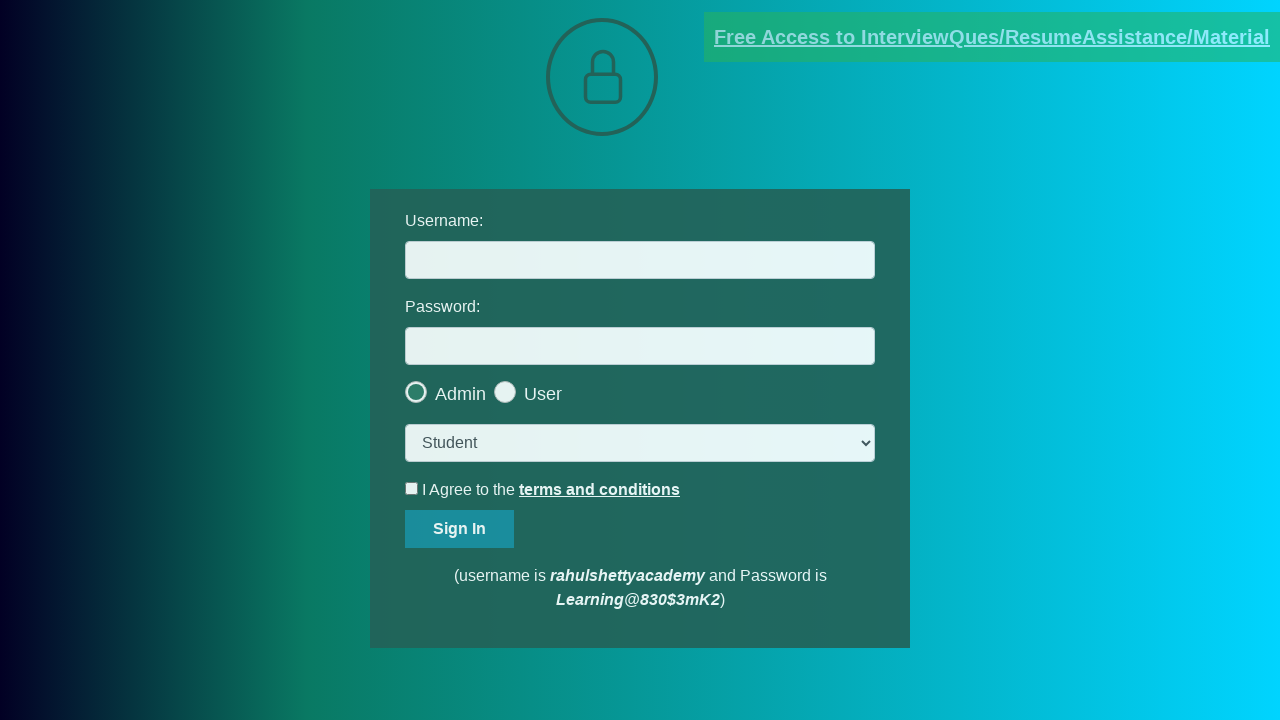

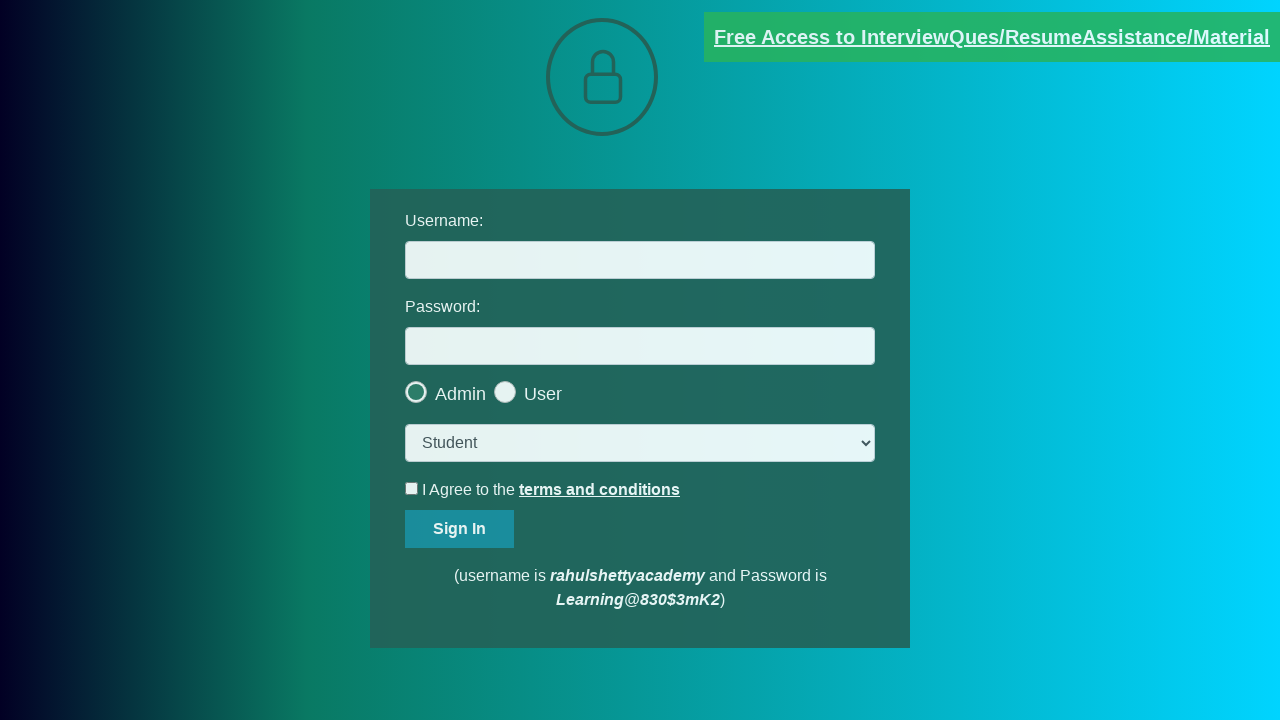